Tests drag and drop functionality on jQuery UI demo page by dragging an element from source to target location

Starting URL: https://jqueryui.com/droppable/

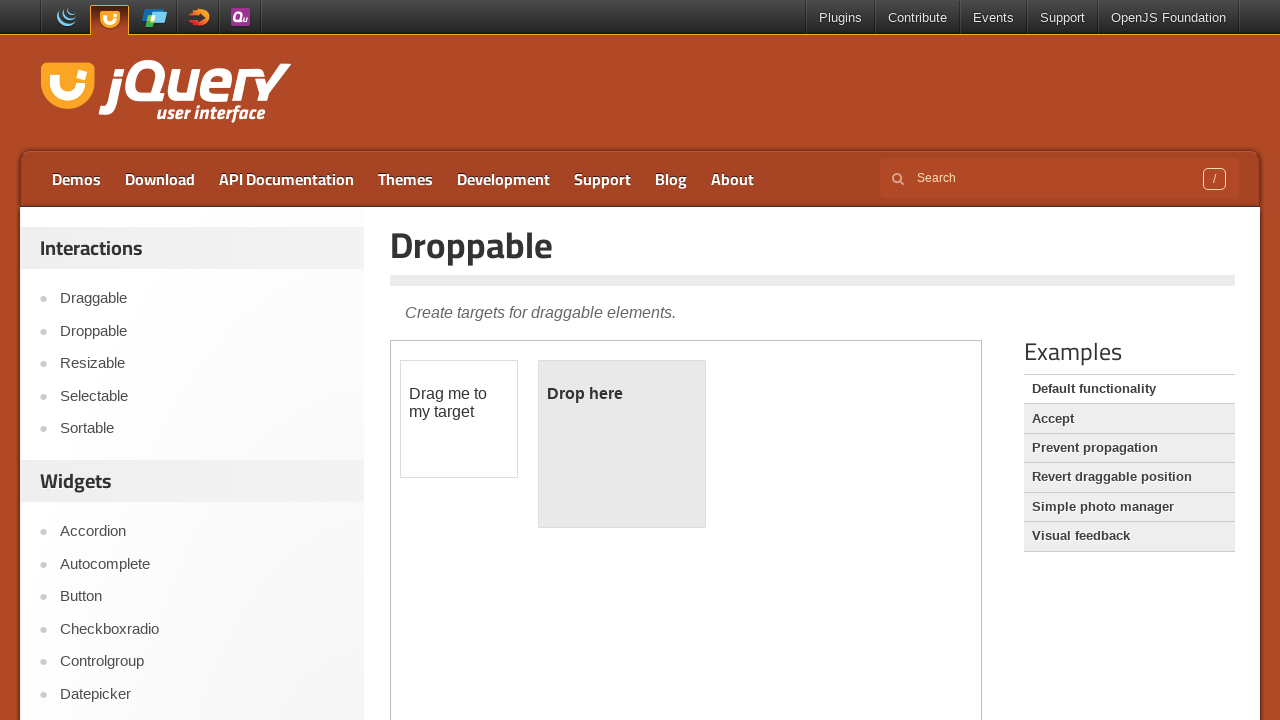

Located the iframe containing the drag and drop demo
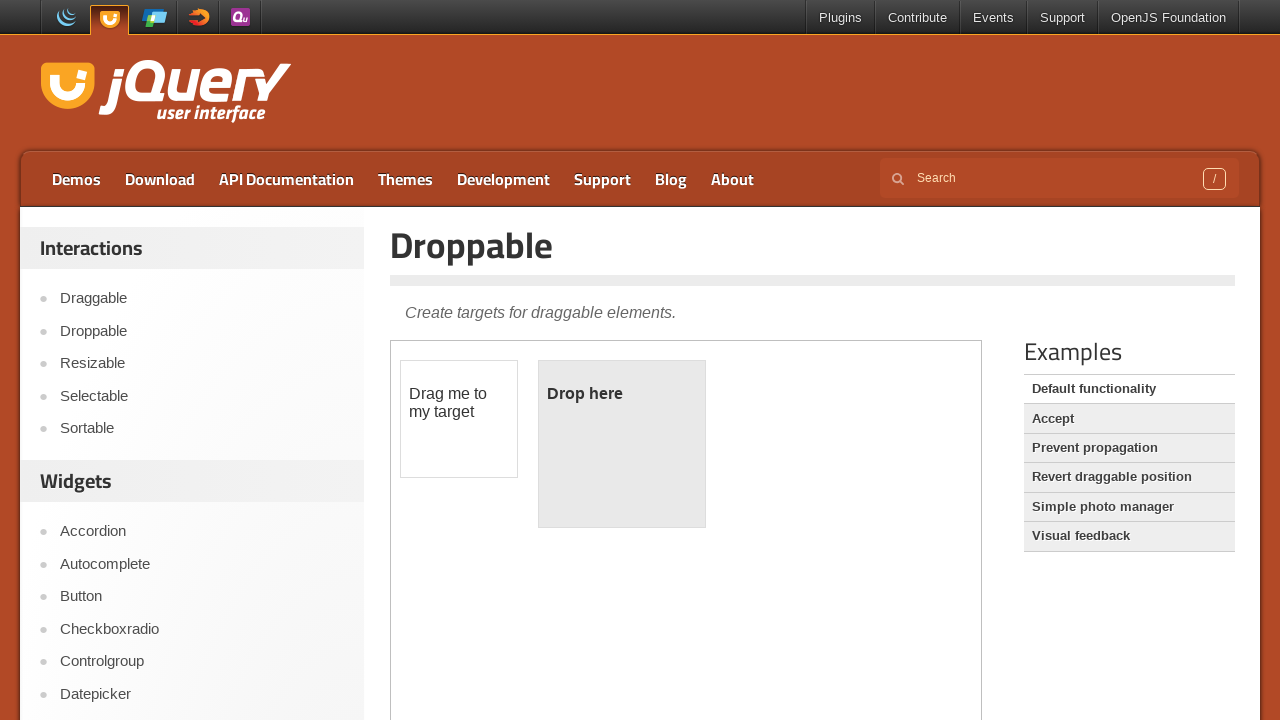

Located the draggable source element with id 'draggable'
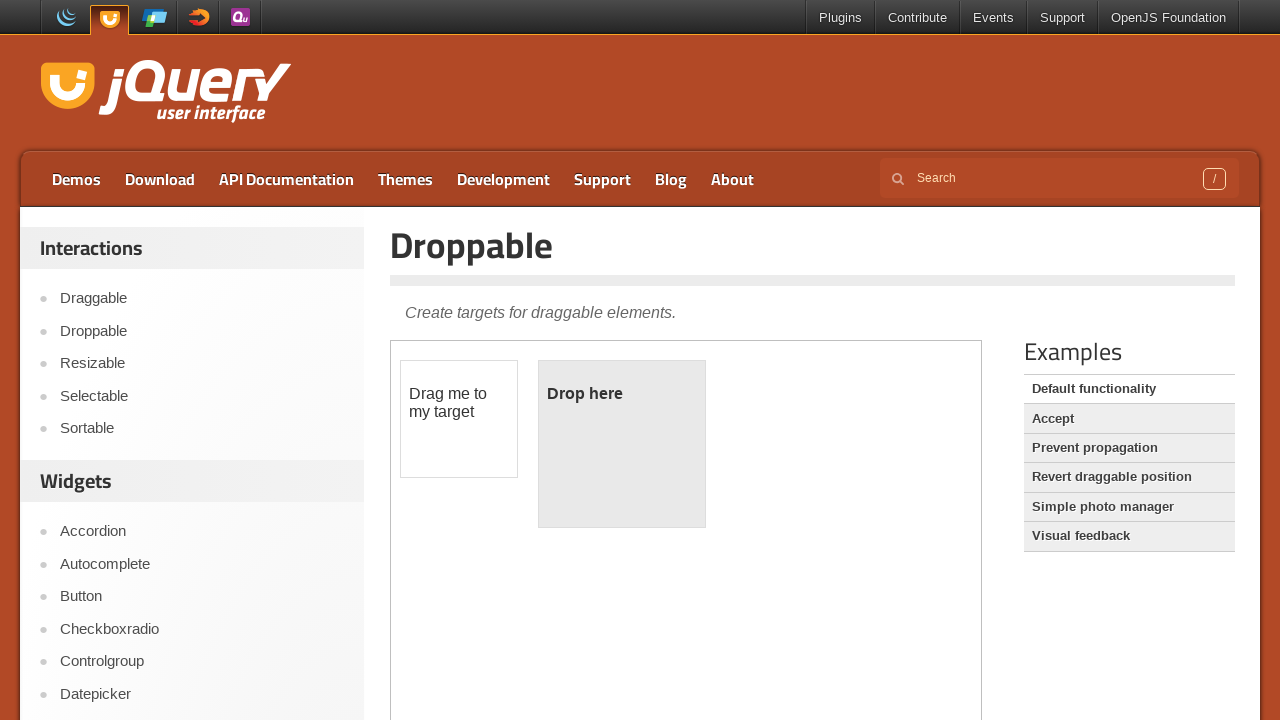

Located the droppable target element with id 'droppable'
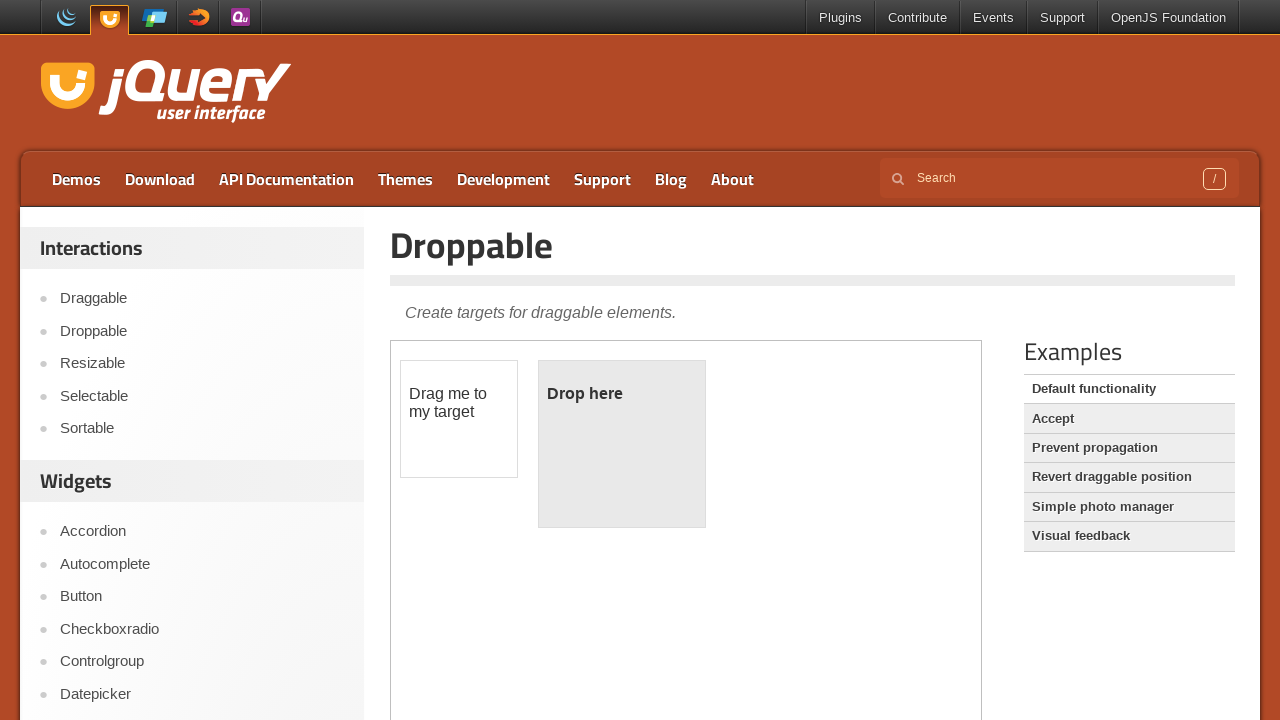

Dragged source element to target element successfully at (622, 444)
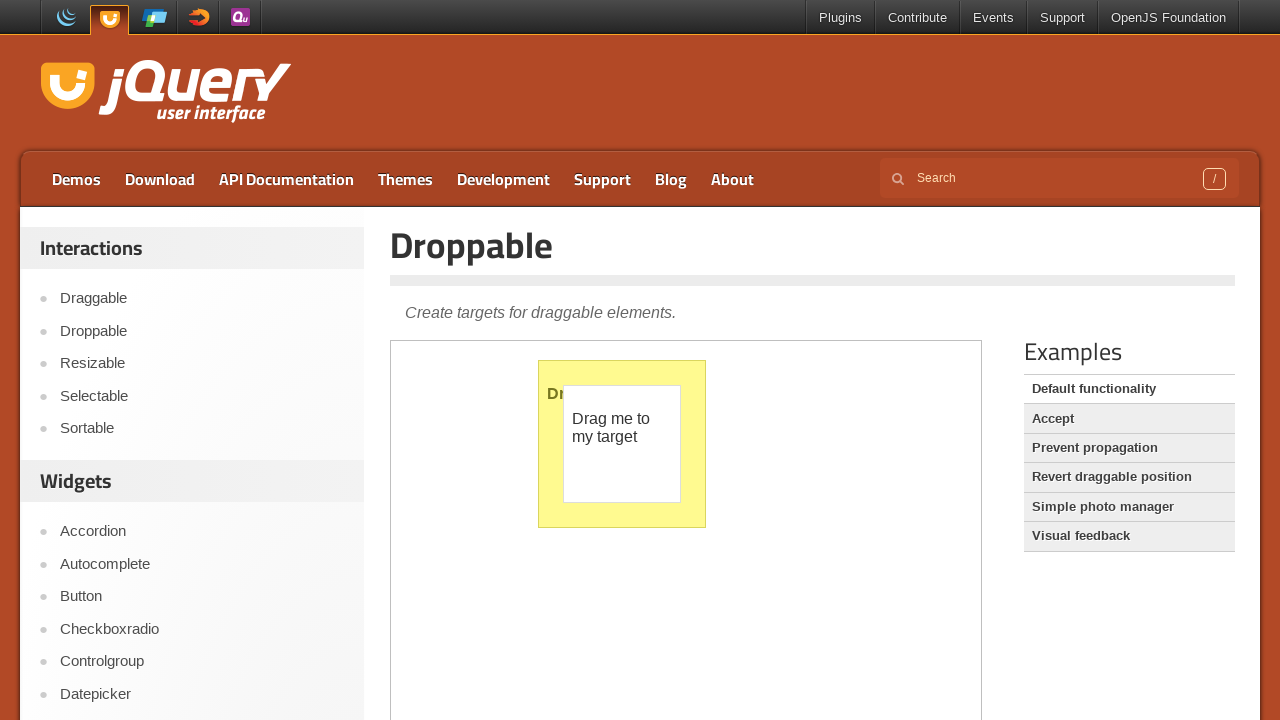

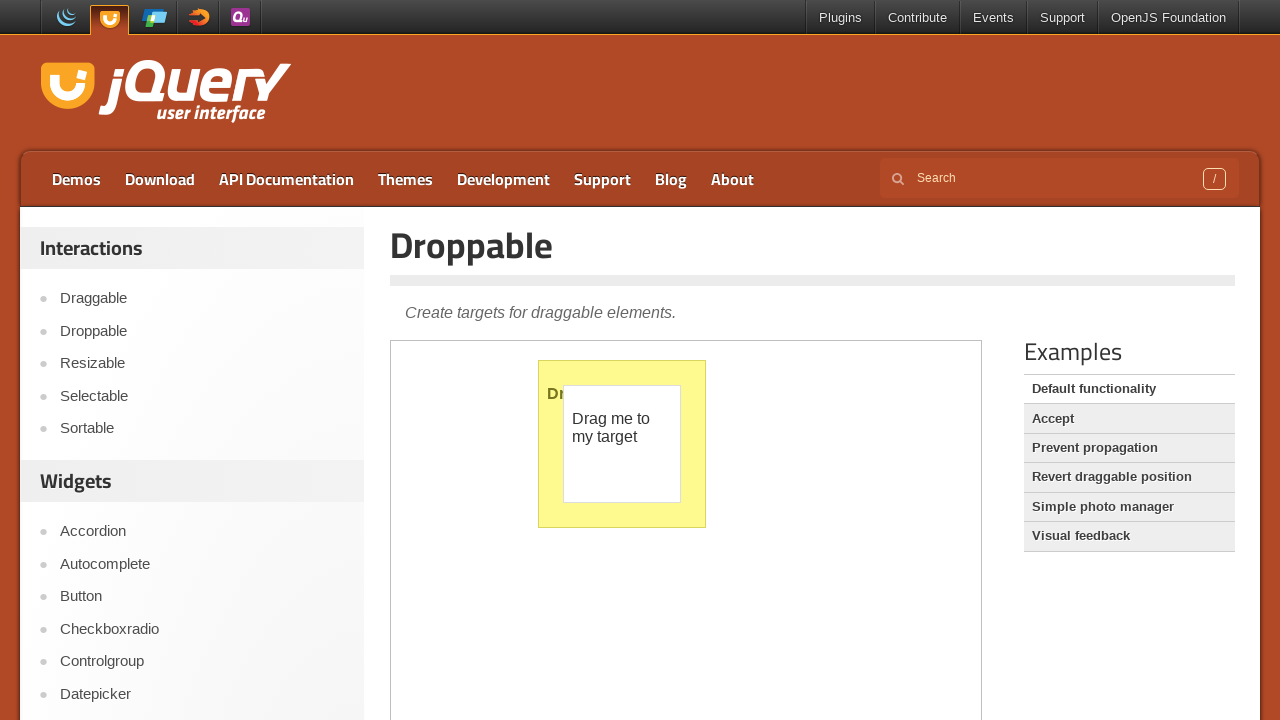